Tests navigation to login page by clicking the login button in header

Starting URL: https://politrip.com/account/sign-up

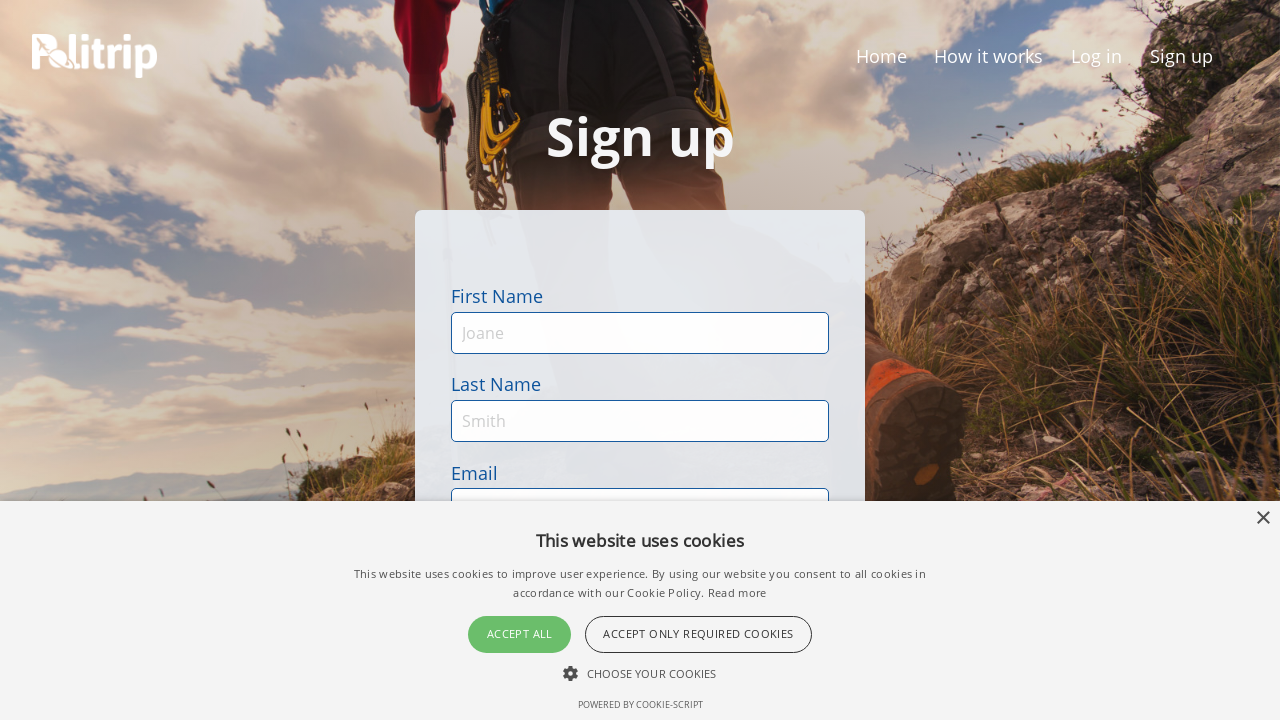

Clicked login button in header at (1097, 56) on #qa_header-login
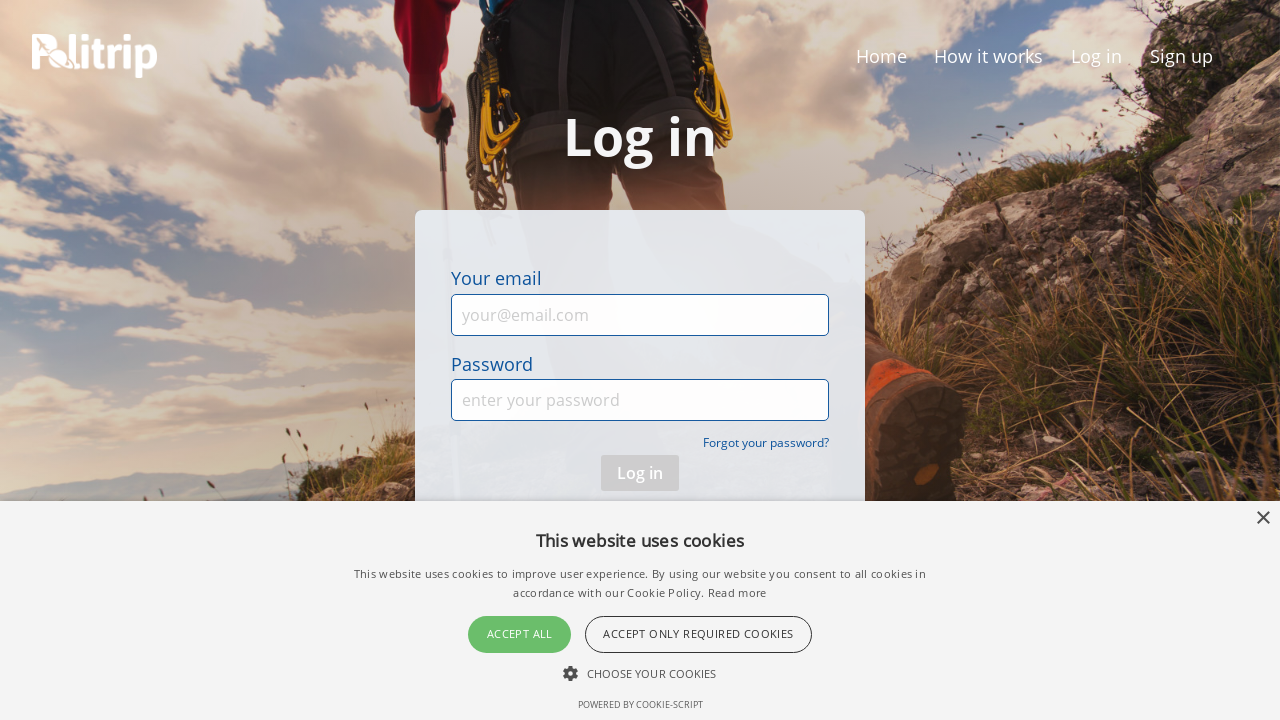

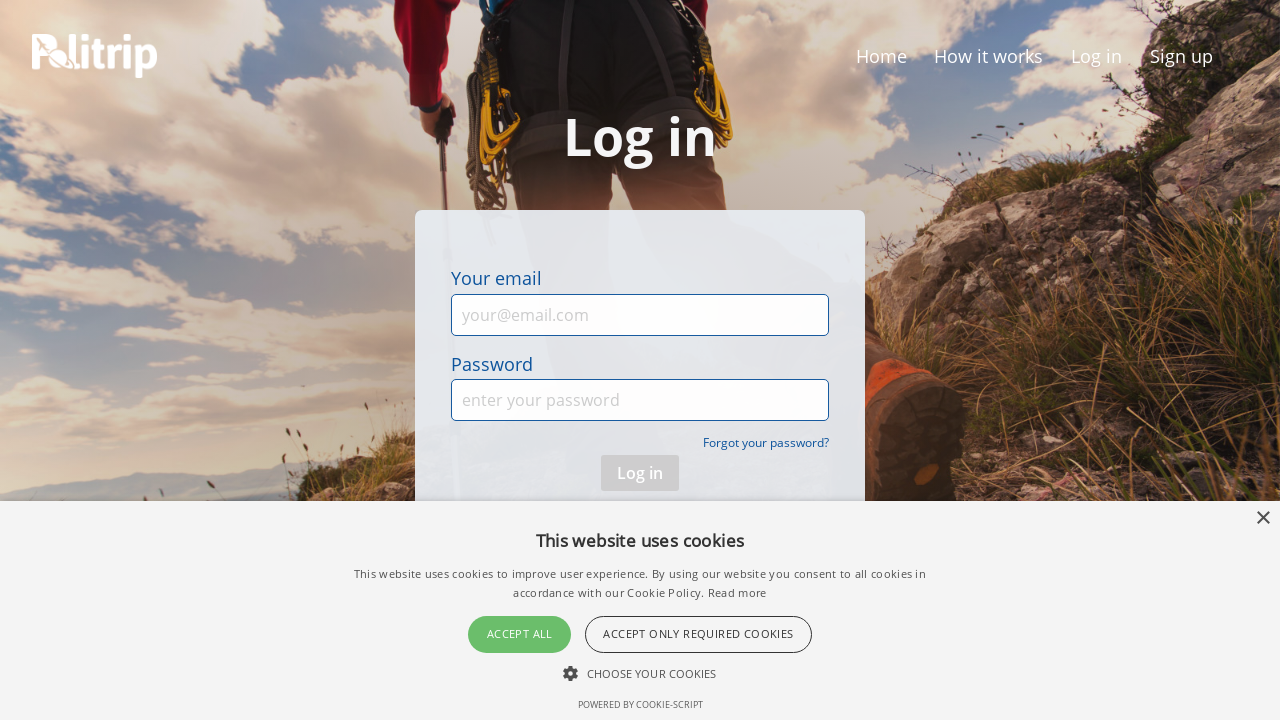